Tests drag and drop functionality on jQuery UI's droppable demo page by dragging a source element and dropping it onto a target element within an iframe.

Starting URL: https://www.jqueryui.com/droppable/

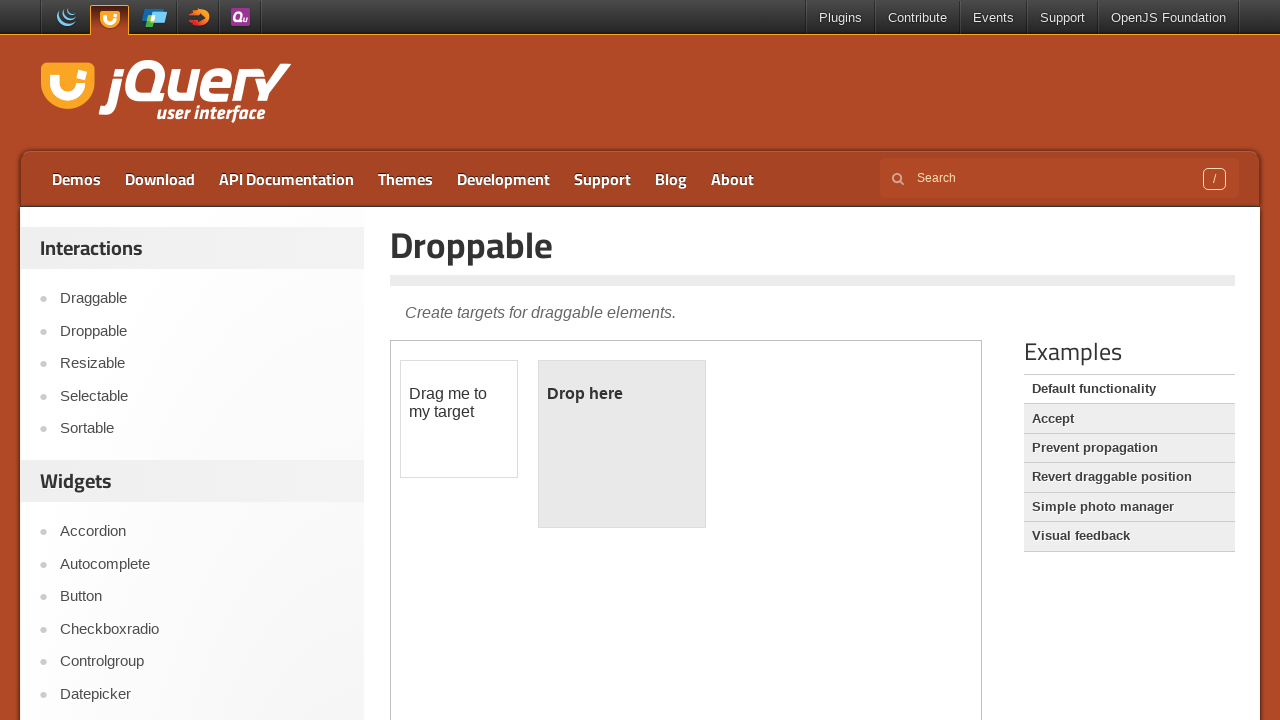

Located the demo iframe
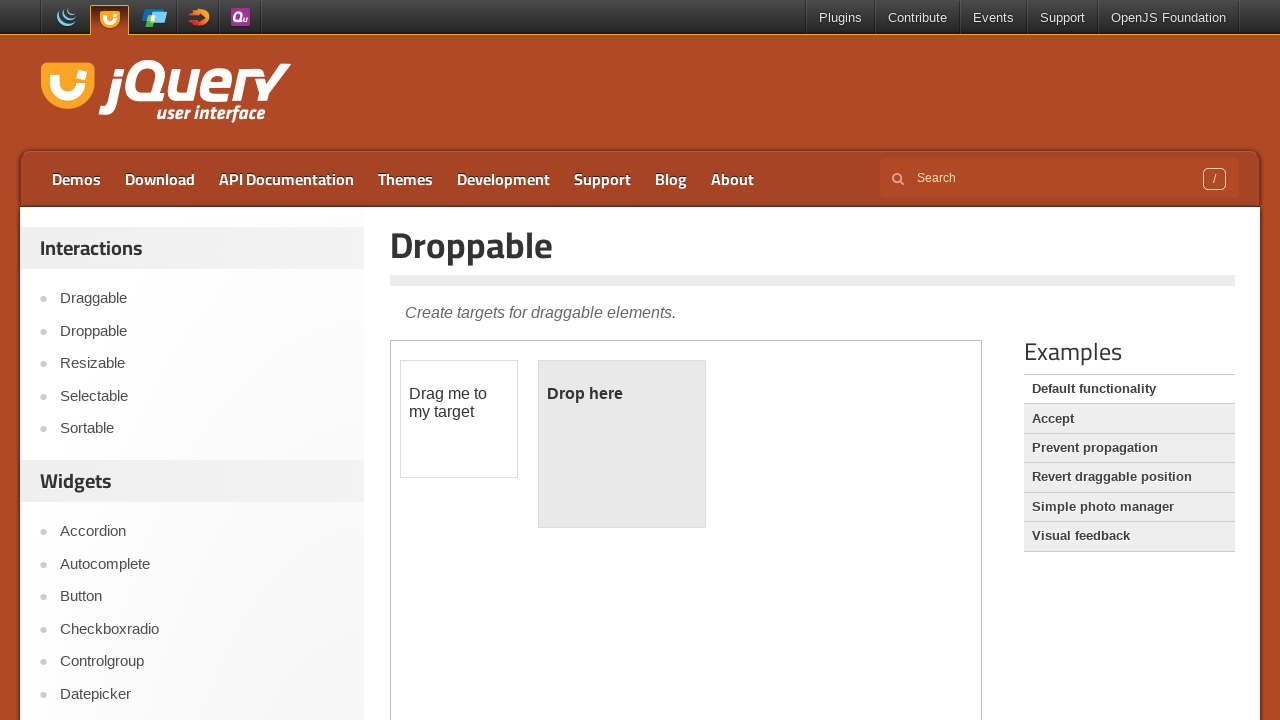

Located the draggable source element
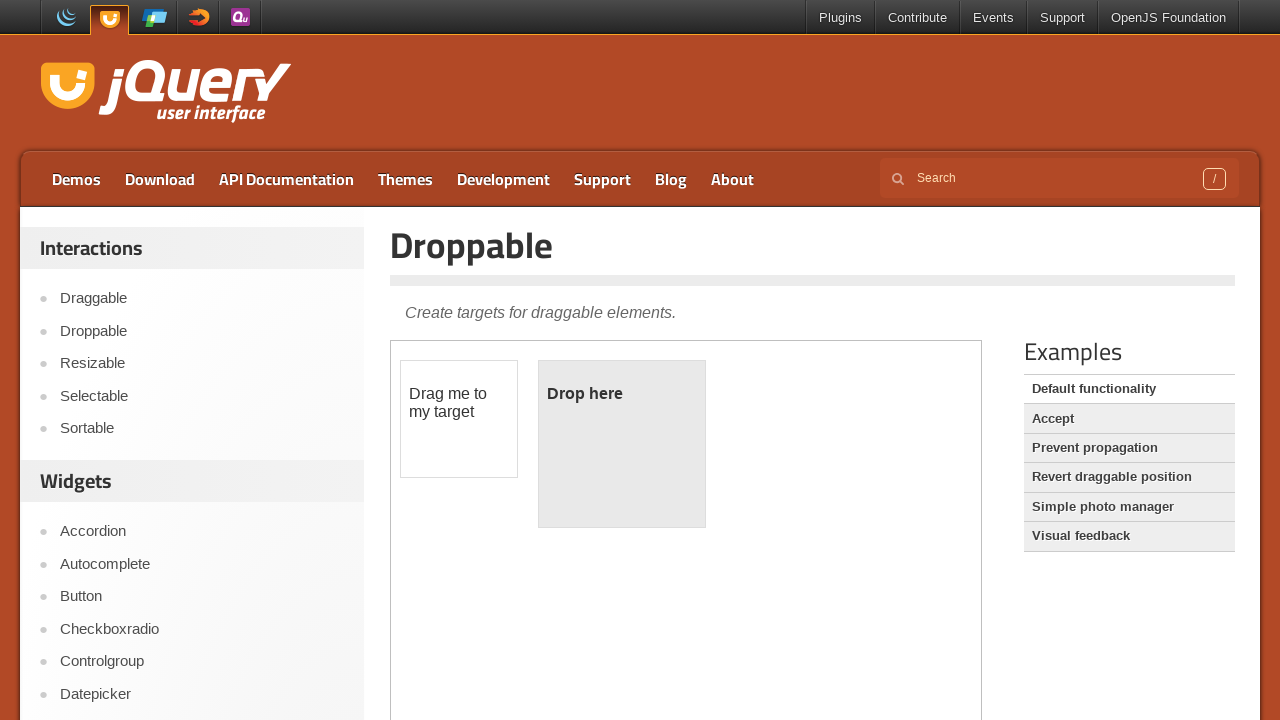

Located the droppable target element
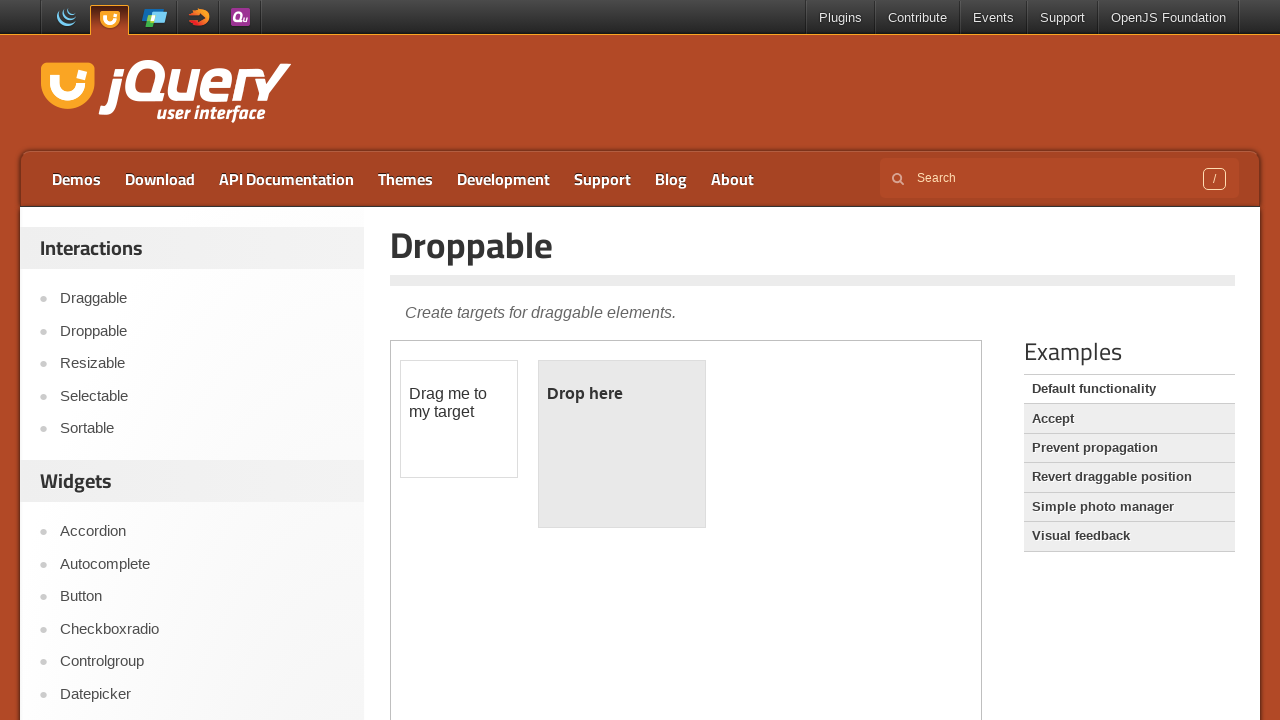

Dragged source element and dropped it onto target element at (622, 444)
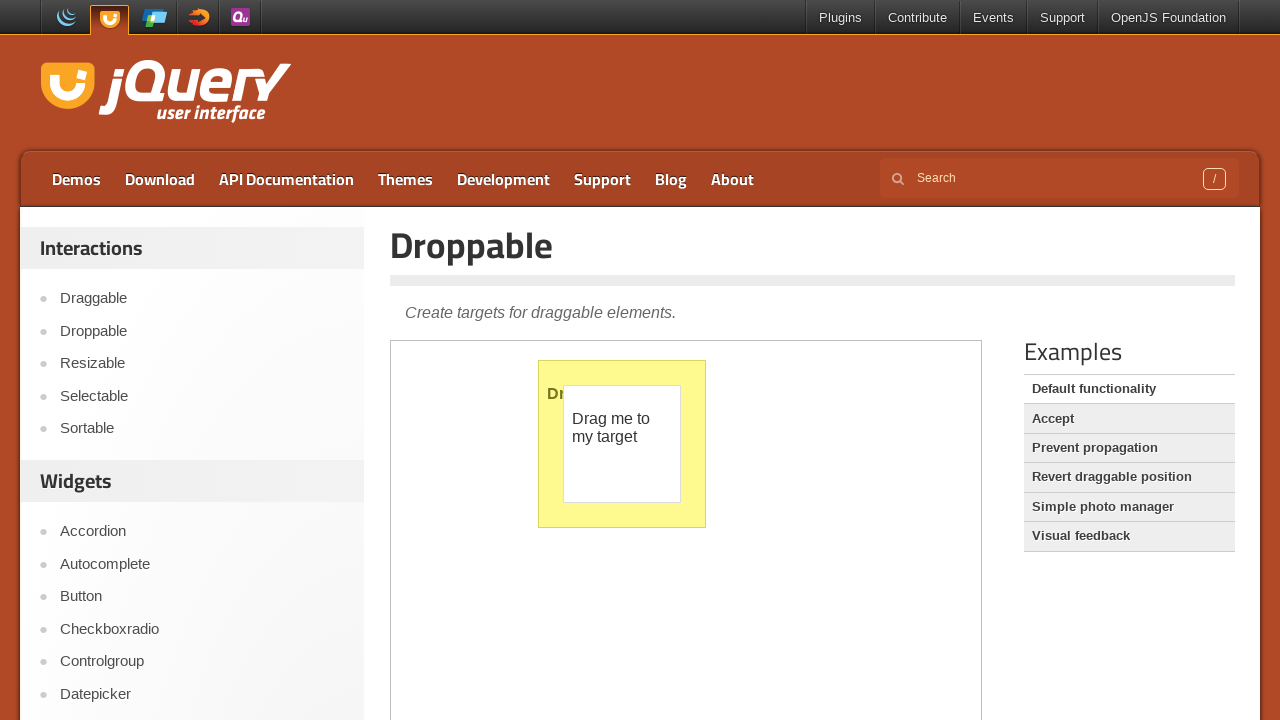

Verified drop was successful - target element now displays 'Dropped!' text
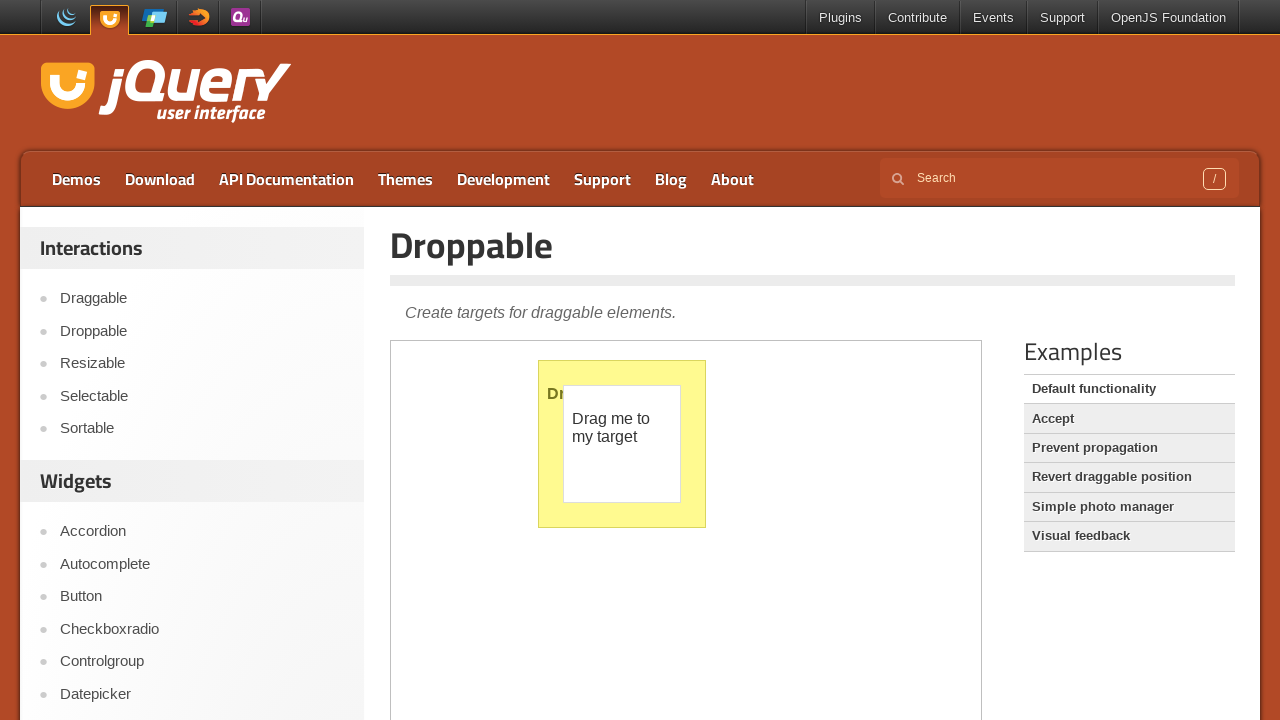

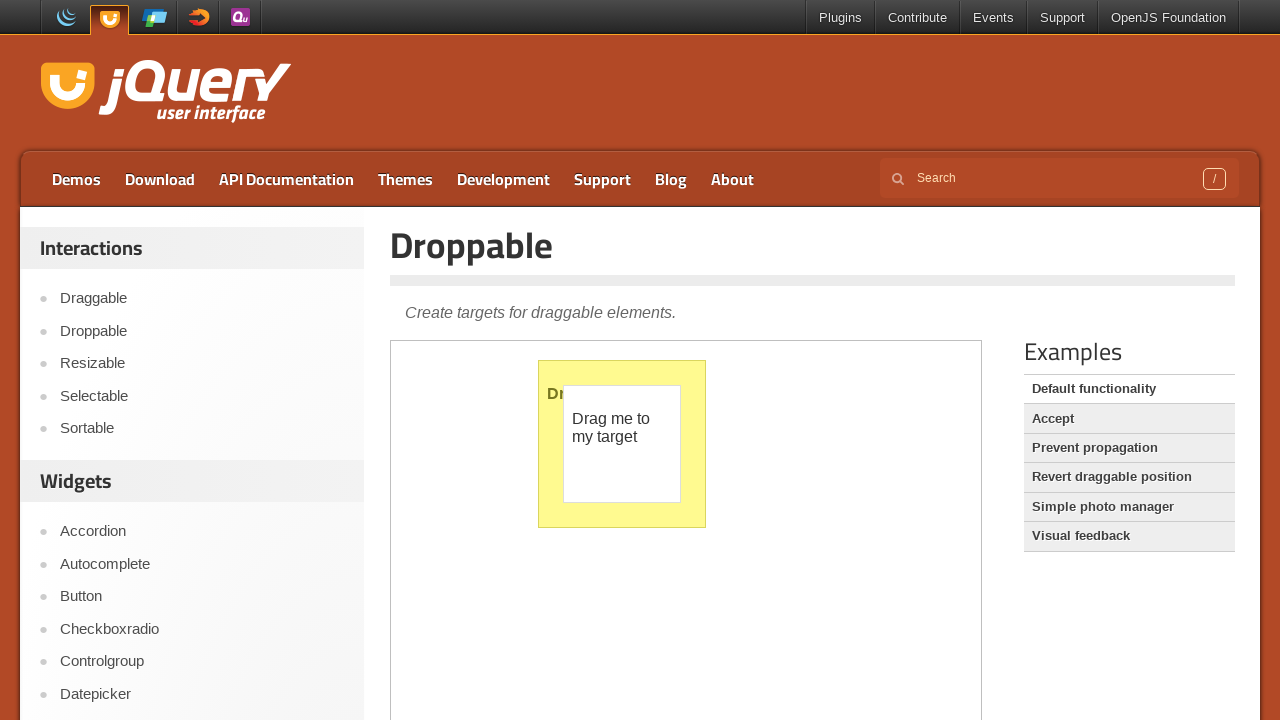